Tests an e-commerce flow on livingliquidz.com by searching for a "malt" product, selecting from autocomplete suggestions using keyboard navigation, and adding the product to cart.

Starting URL: https://livingliquidz.com/

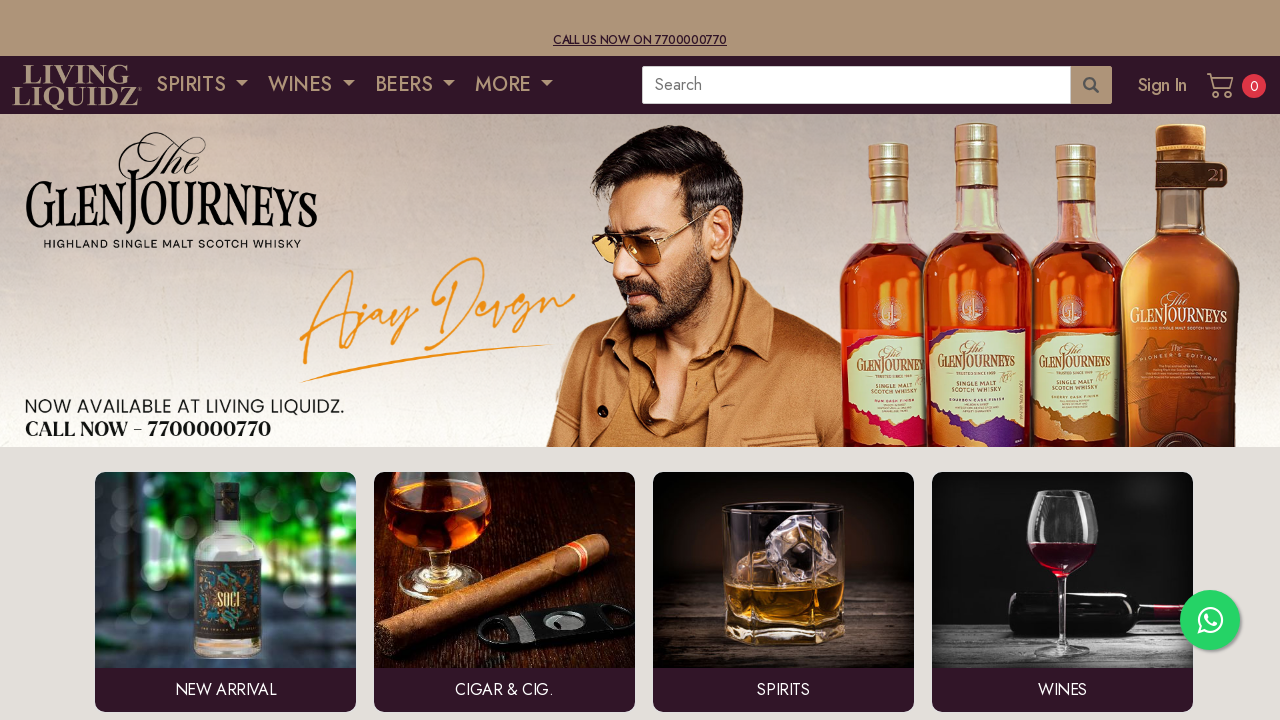

Filled search box with 'malt' on //*[@class='wbr-main-search']
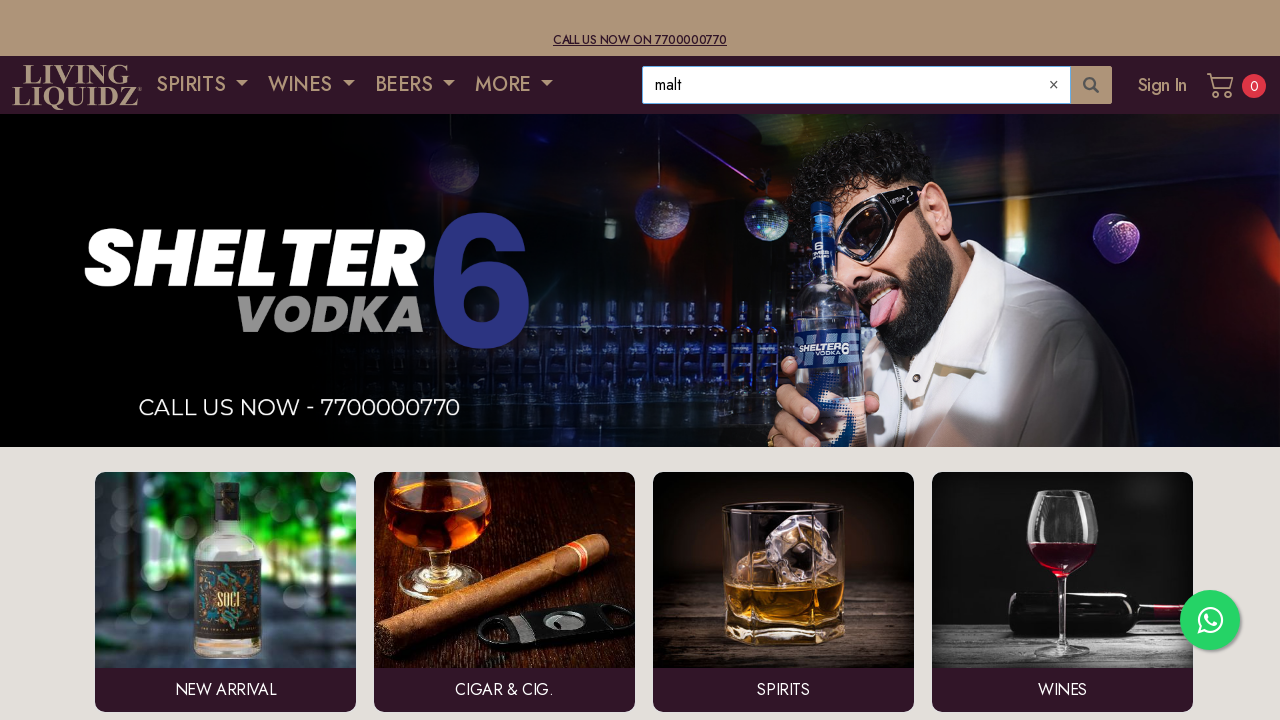

Autocomplete suggestions appeared with 8 items
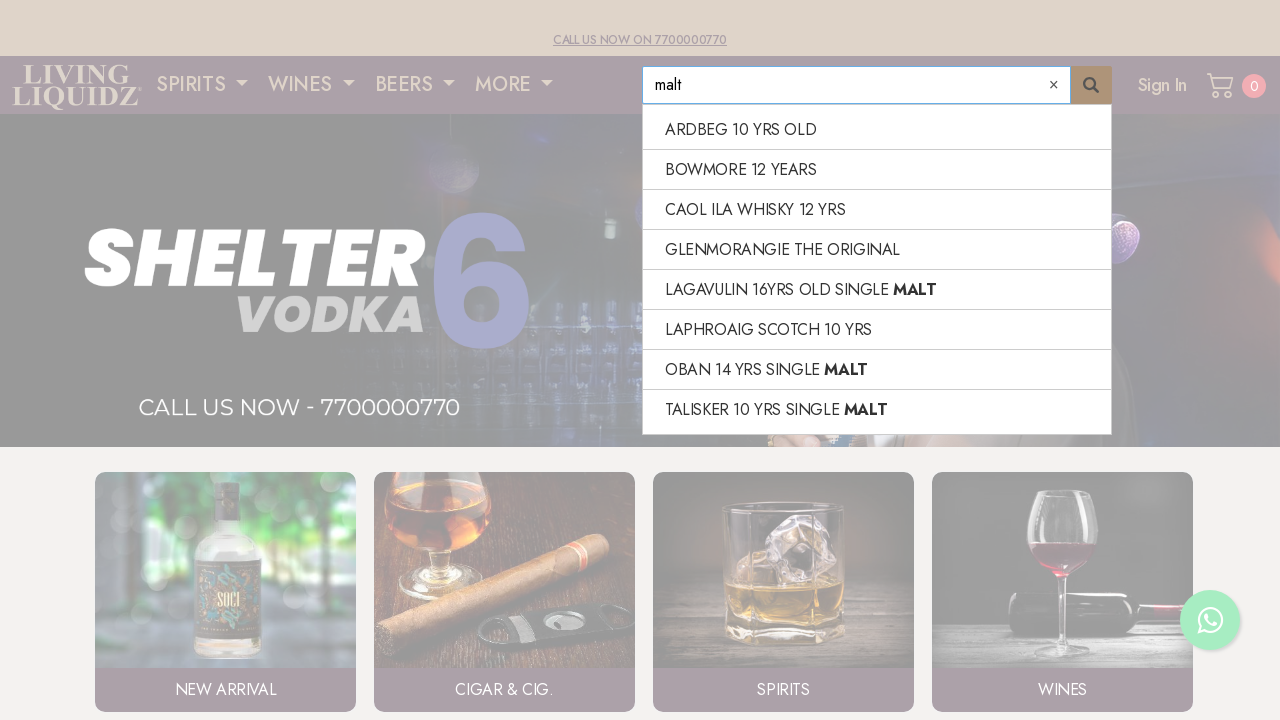

Pressed ArrowDown to navigate autocomplete (first press)
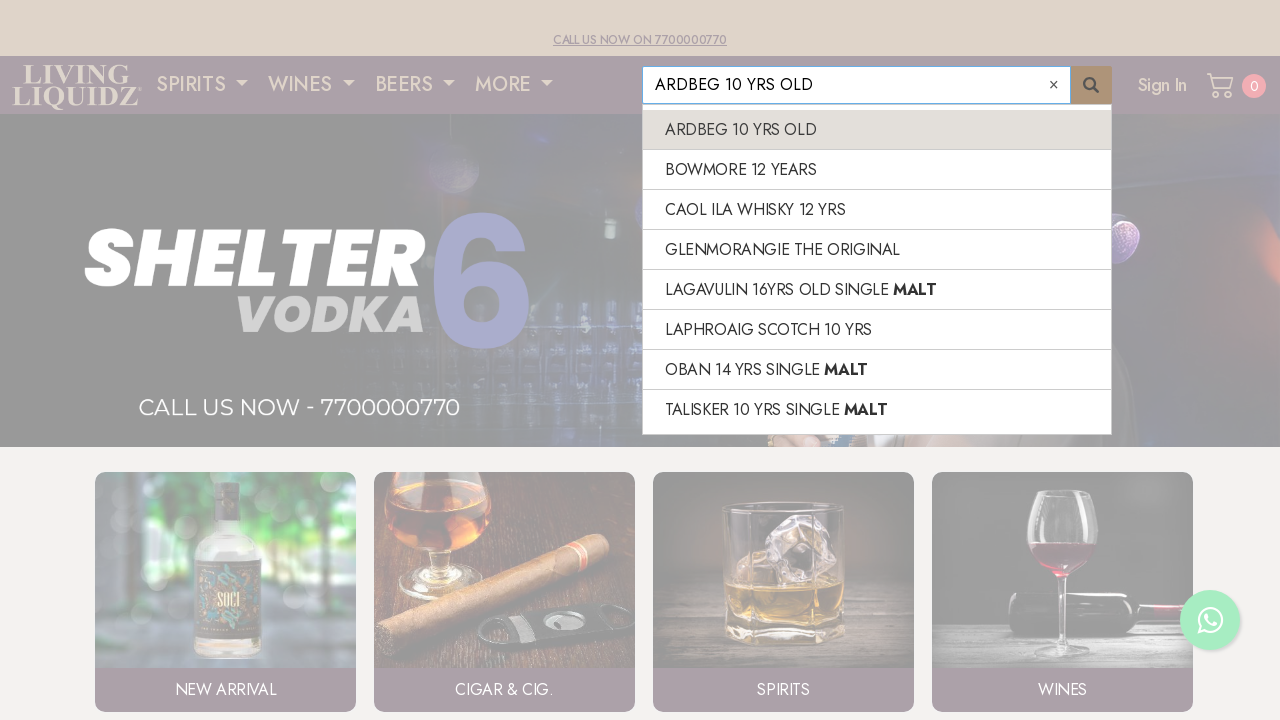

Pressed ArrowDown to navigate autocomplete (second press)
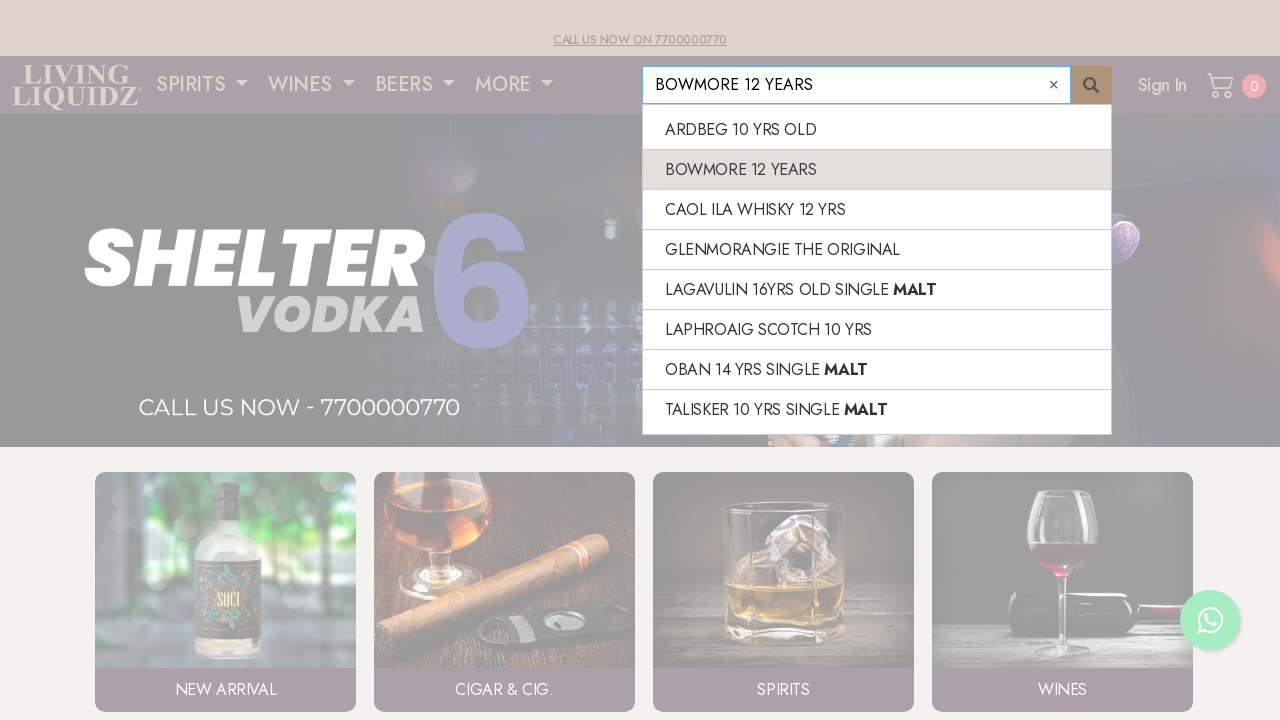

Pressed Enter to select autocomplete suggestion
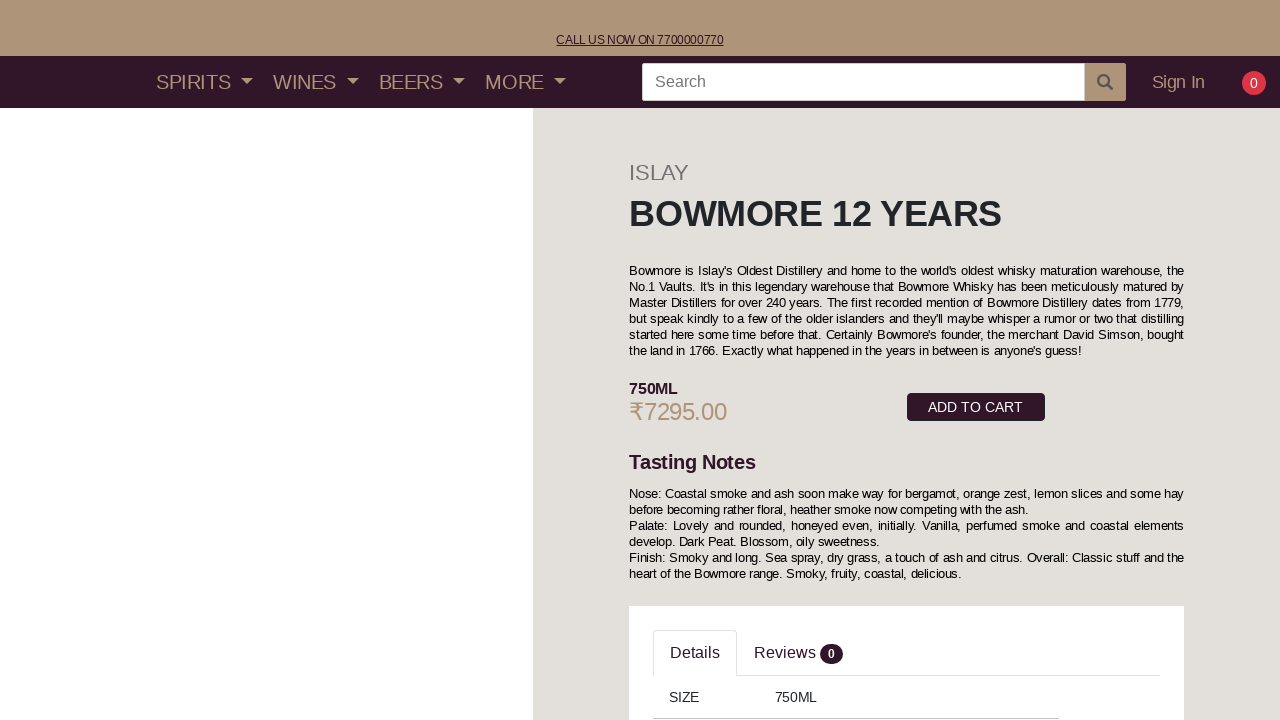

Product page loaded and ADD TO CART button appeared
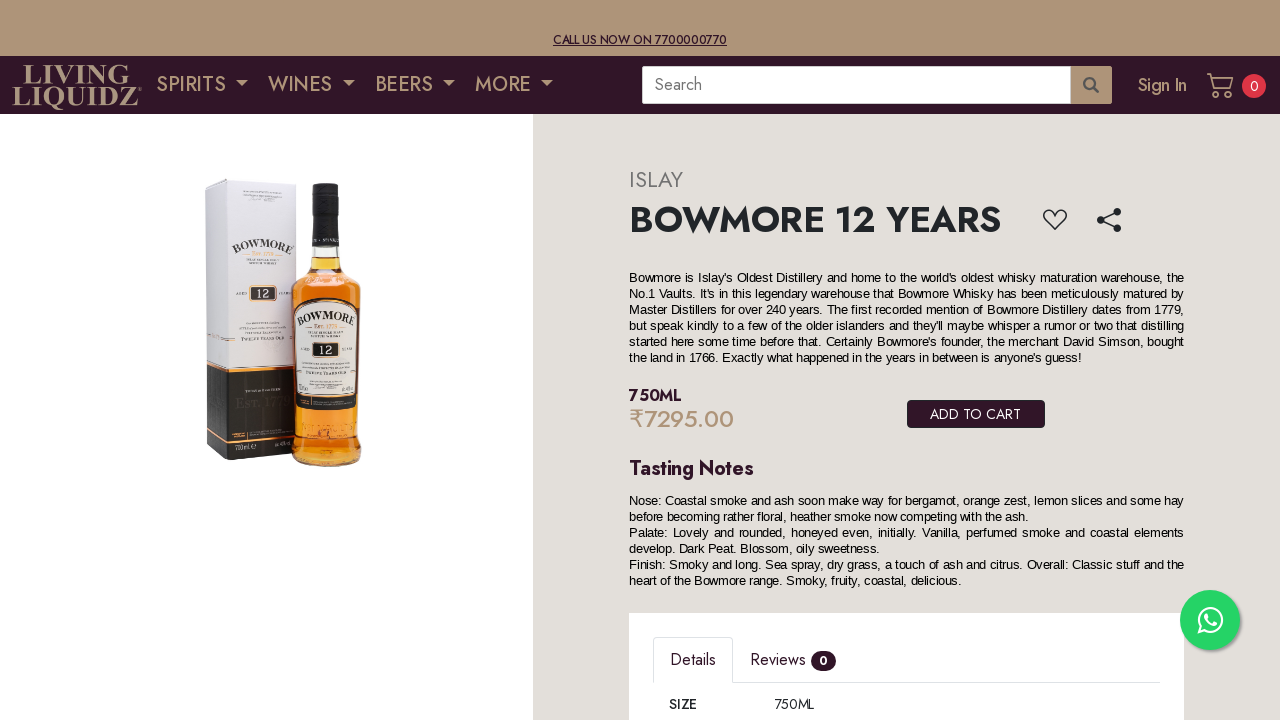

Clicked ADD TO CART button to add product to cart at (976, 414) on xpath=//*[text()='ADD TO CART']
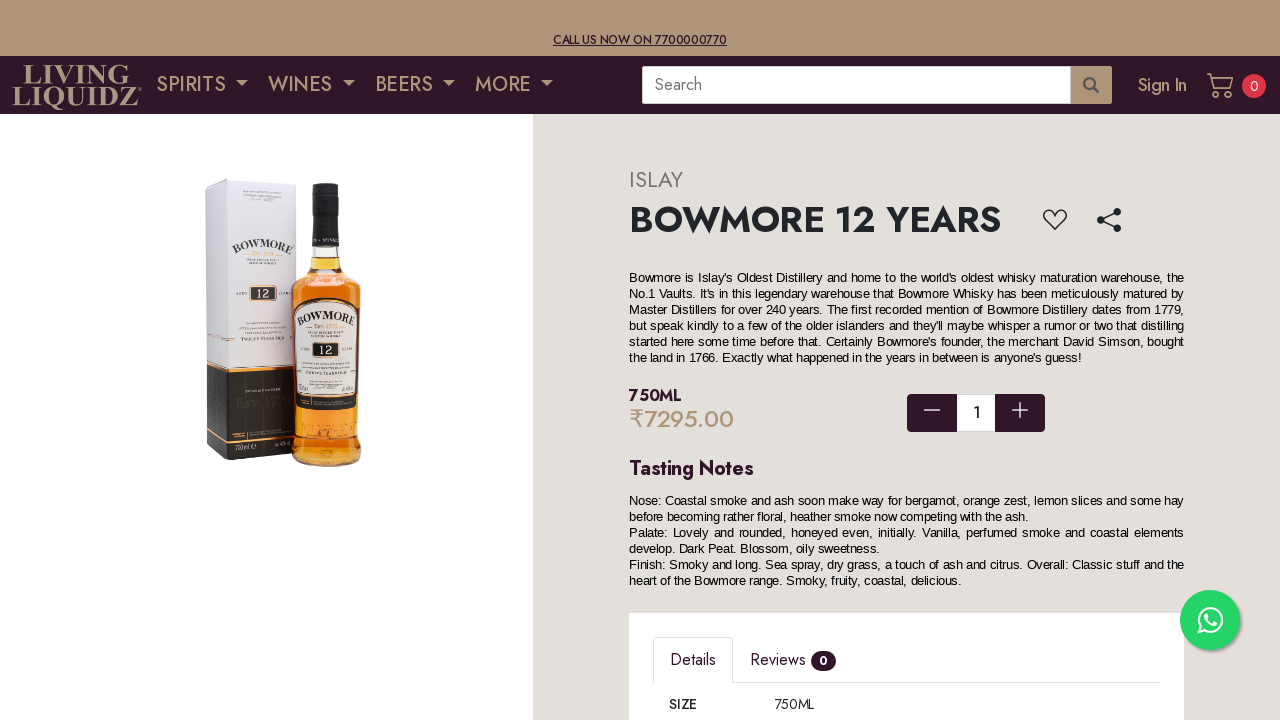

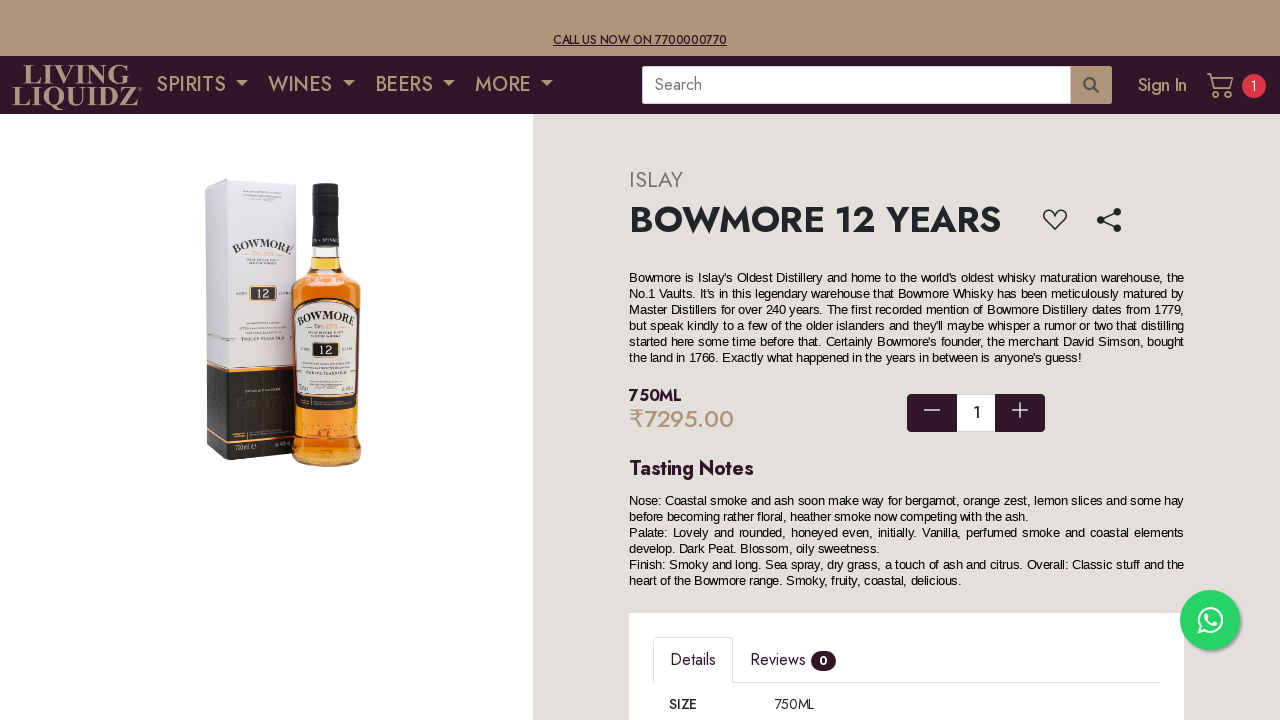